Tests clickjacking protection by attempting to embed the page in an iframe and checking if it loads.

Starting URL: https://www.001236.xyz/en

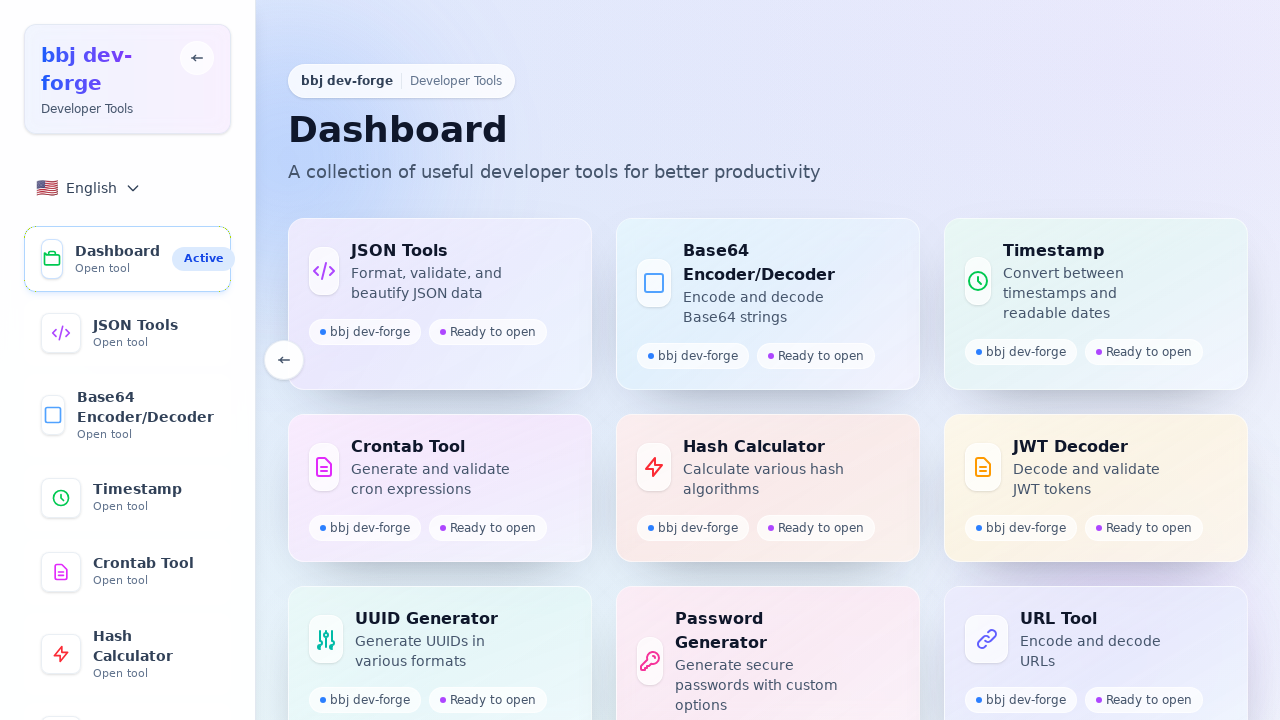

Waited for page to reach domcontentloaded state
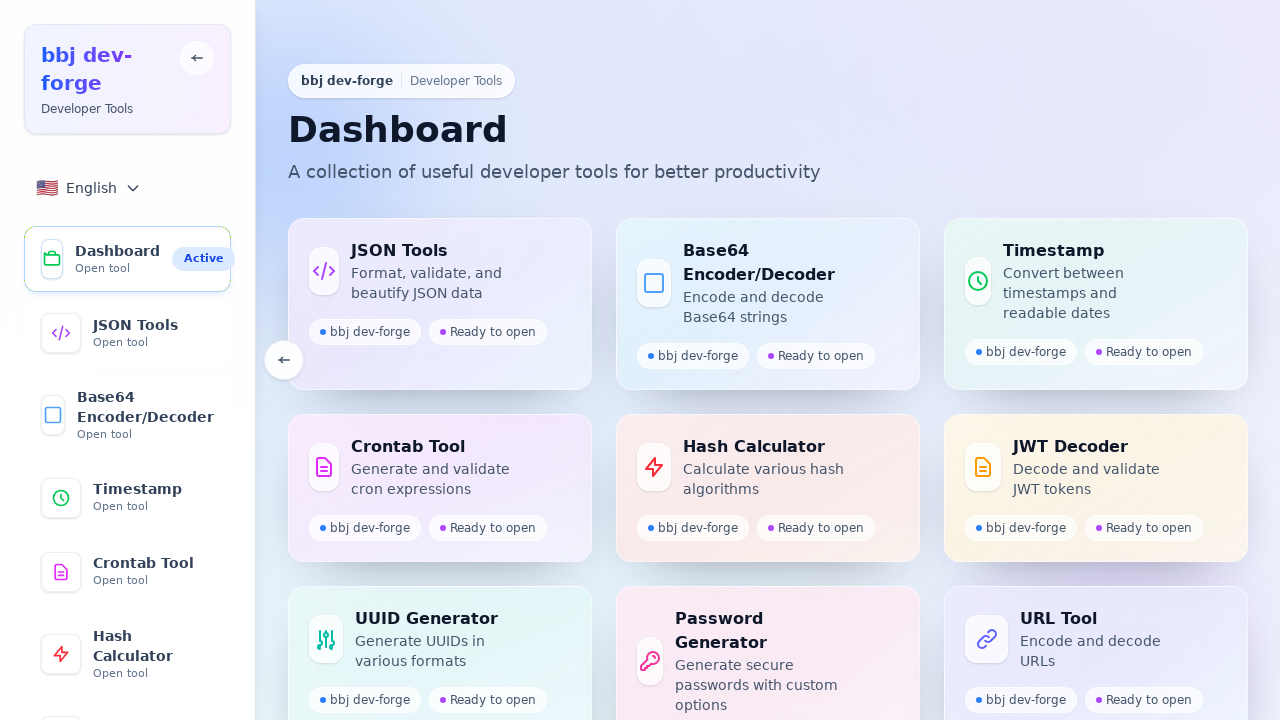

Created iframe HTML content with target URL embedded
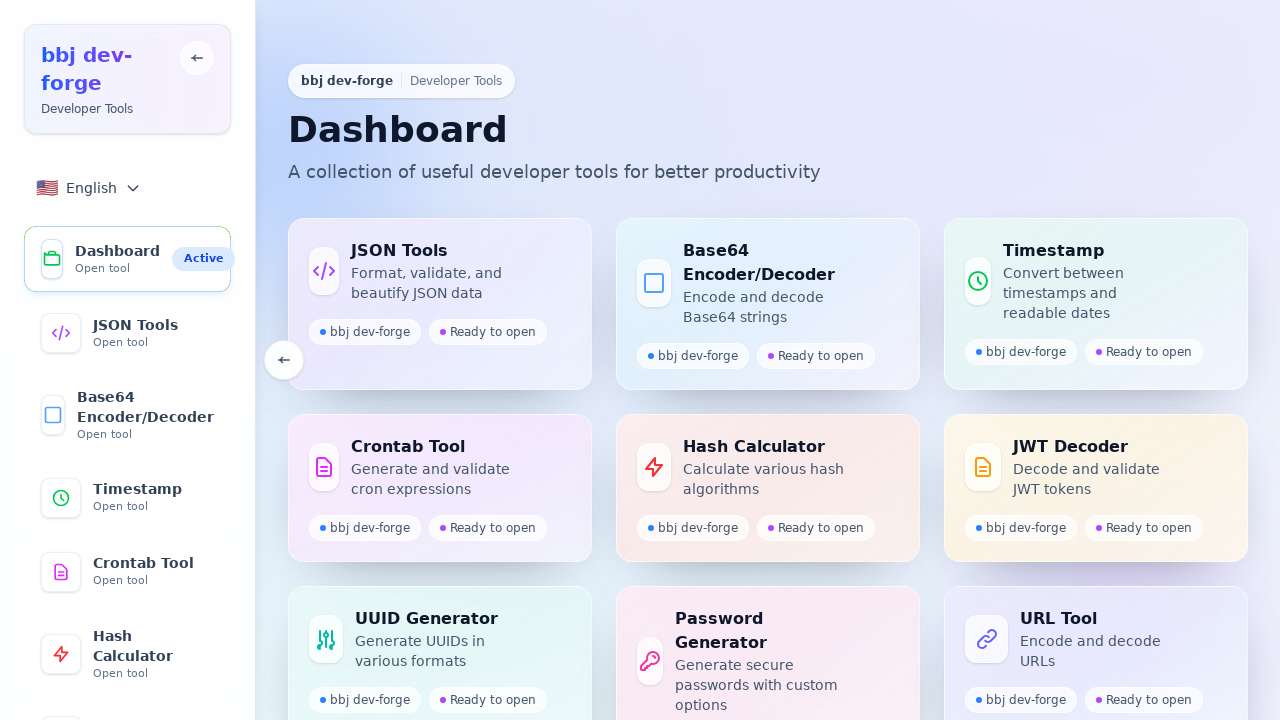

Set page content to test iframe embedding for clickjacking protection
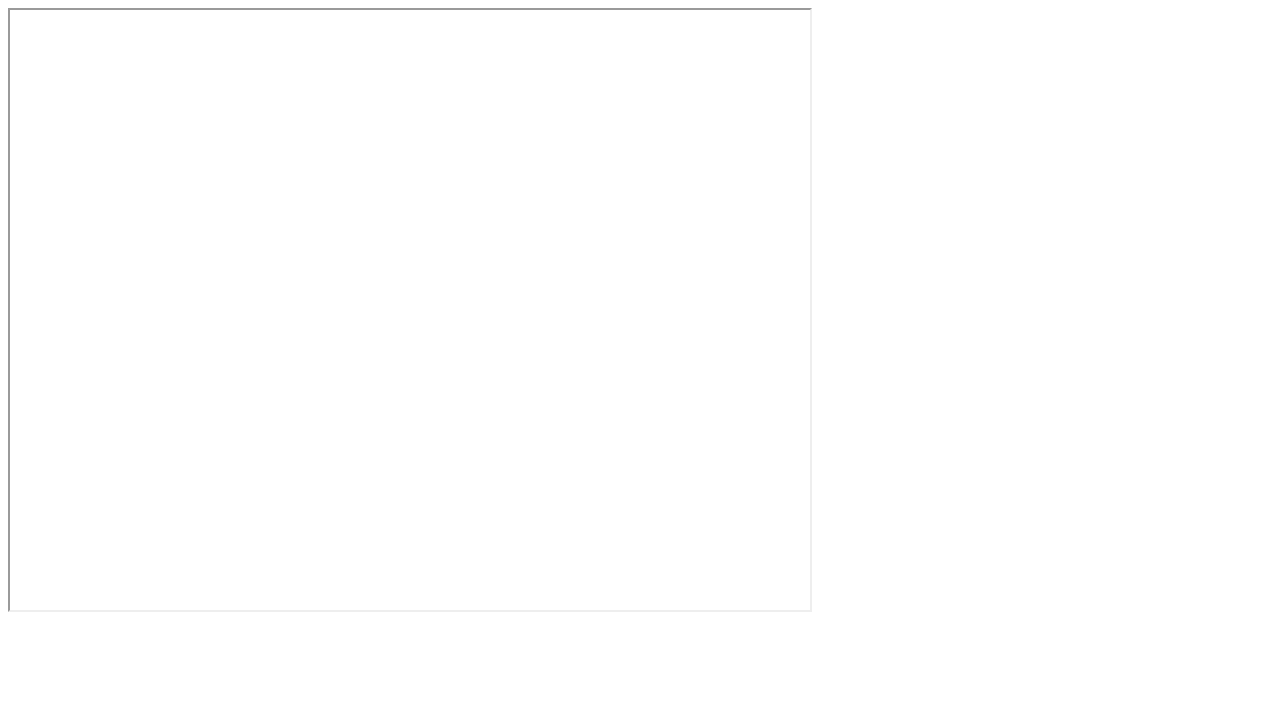

Waited 3 seconds for iframe to attempt loading
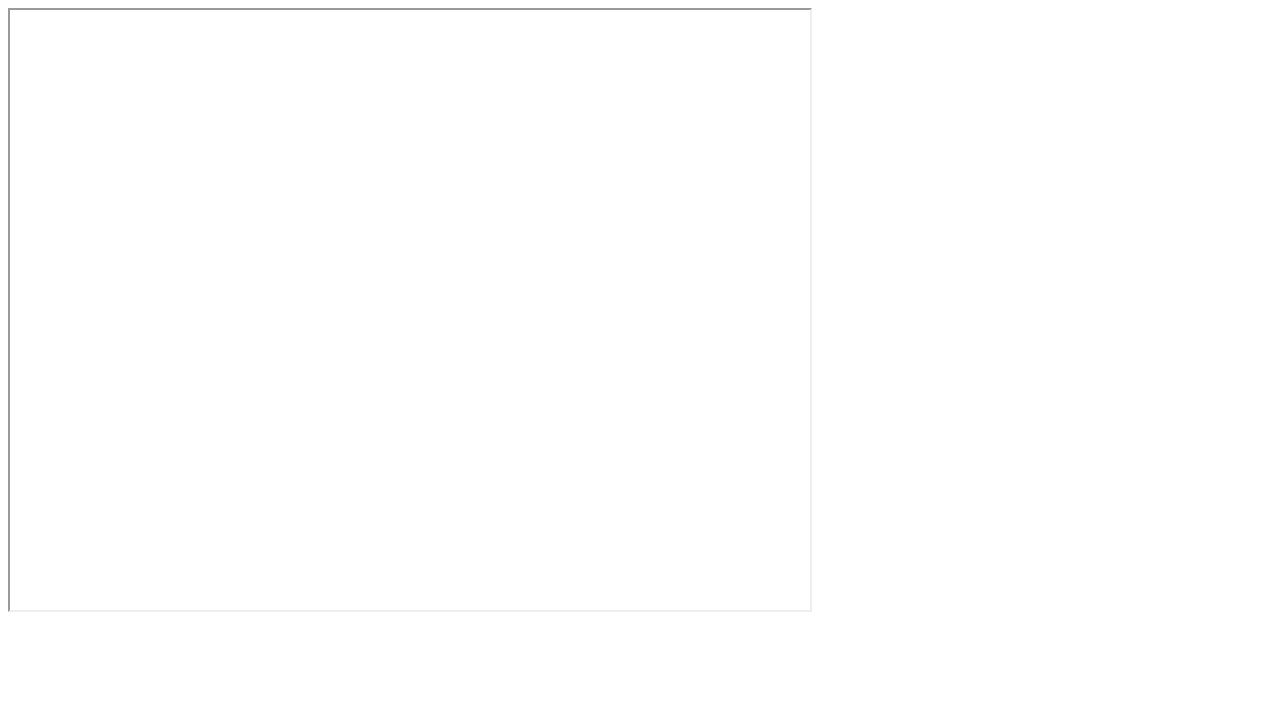

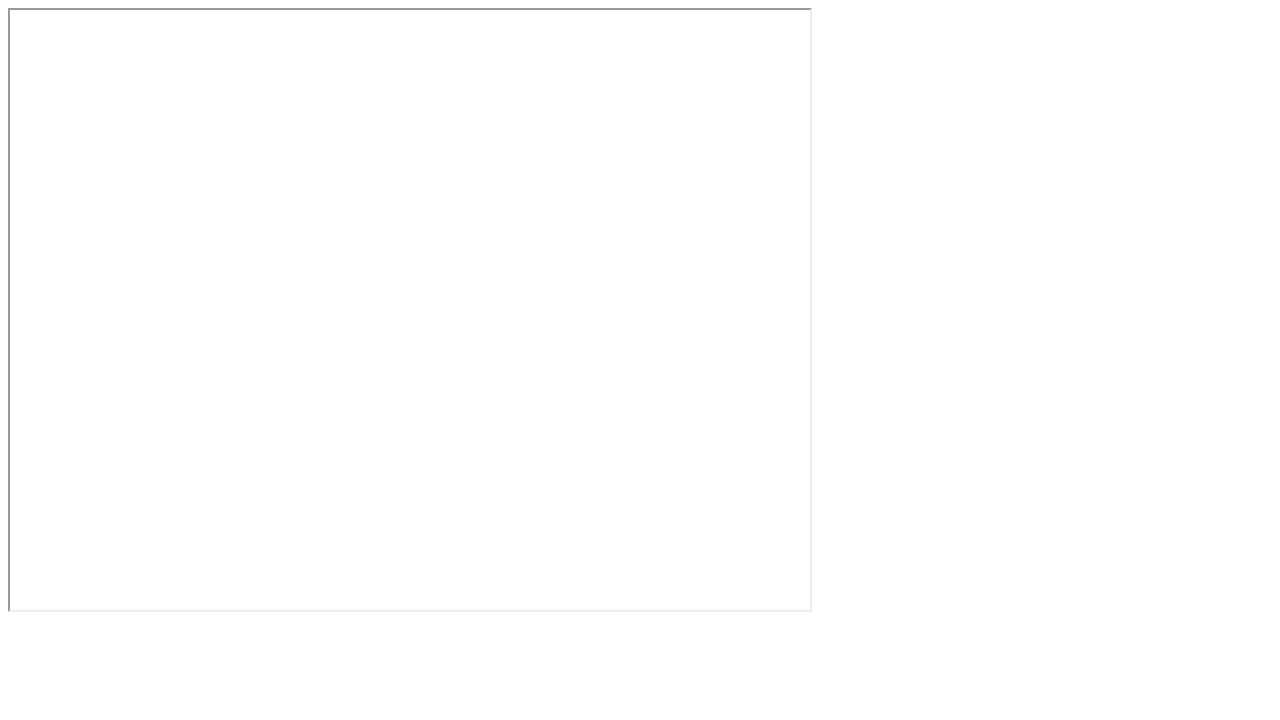